Tests the bus booking search form by entering a departure location "Hyderabad" in the from place field and pressing Enter to select it from suggestions

Starting URL: https://www.apsrtconline.in/oprs-web/guest/home.do?h=1

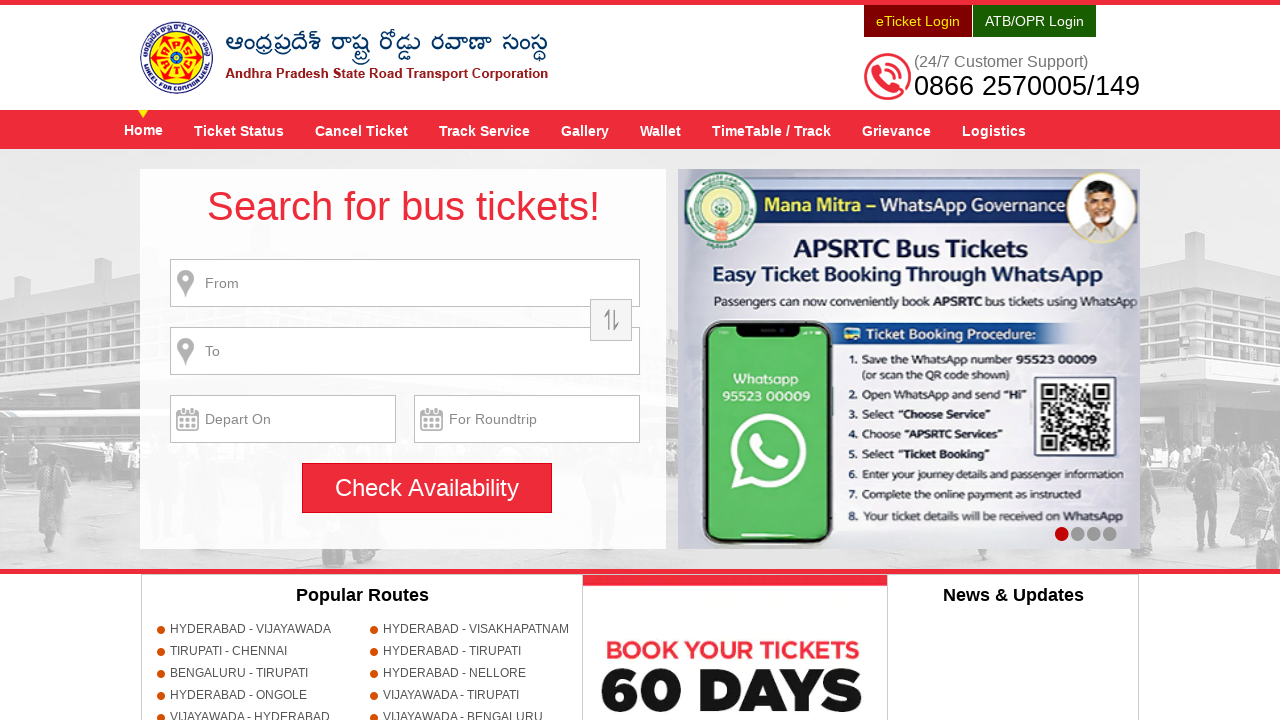

Filled 'from place' field with 'Hyderabad' on input#fromPlaceName
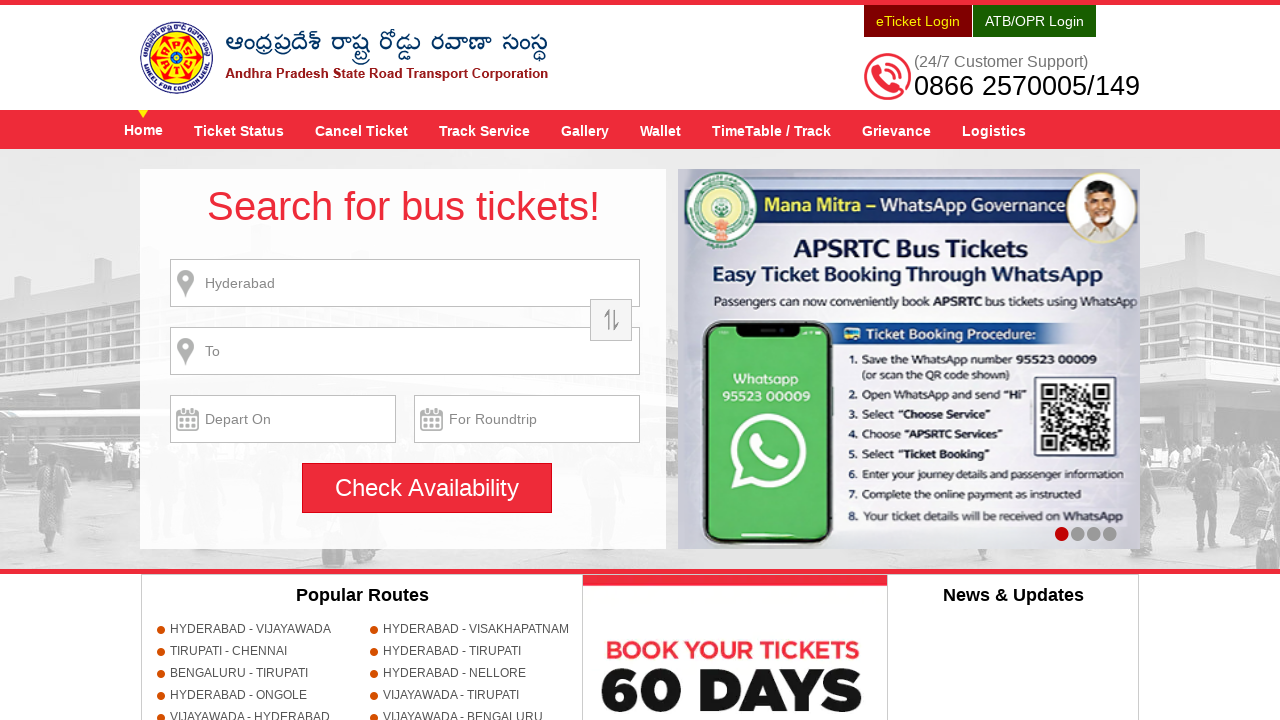

Waited for autocomplete suggestions to appear
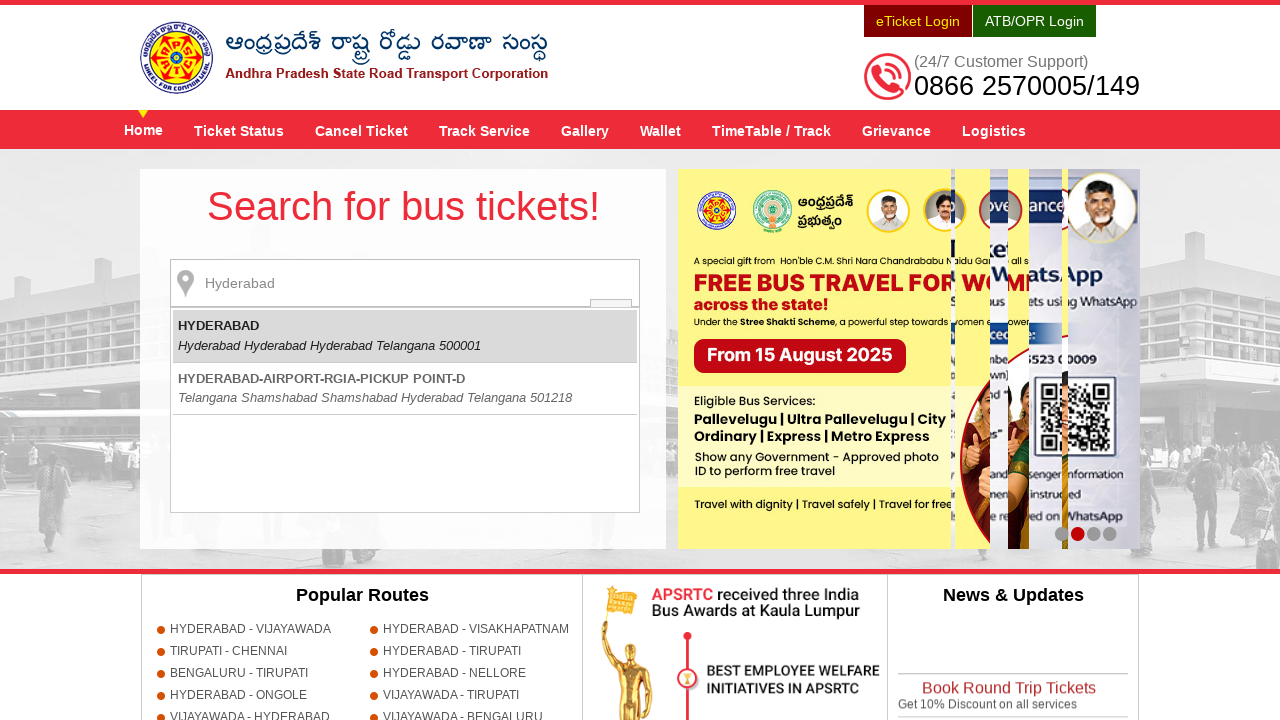

Pressed Enter to select 'Hyderabad' from suggestions on input#fromPlaceName
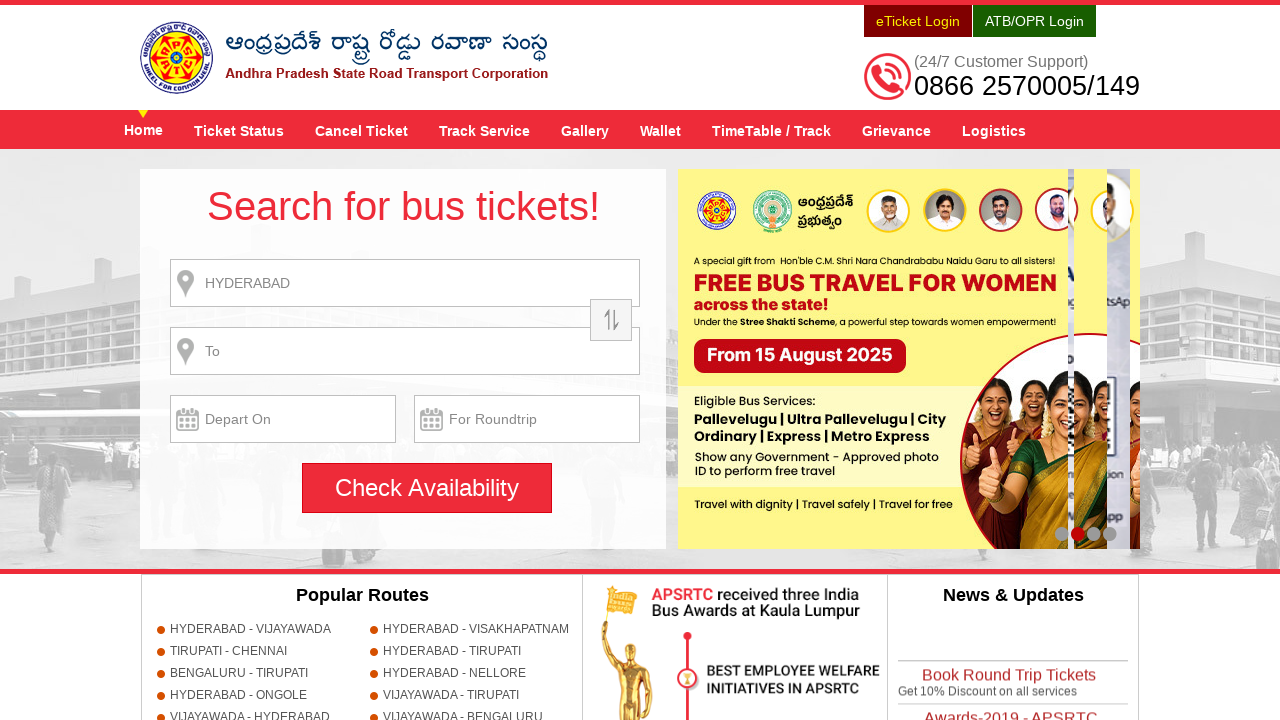

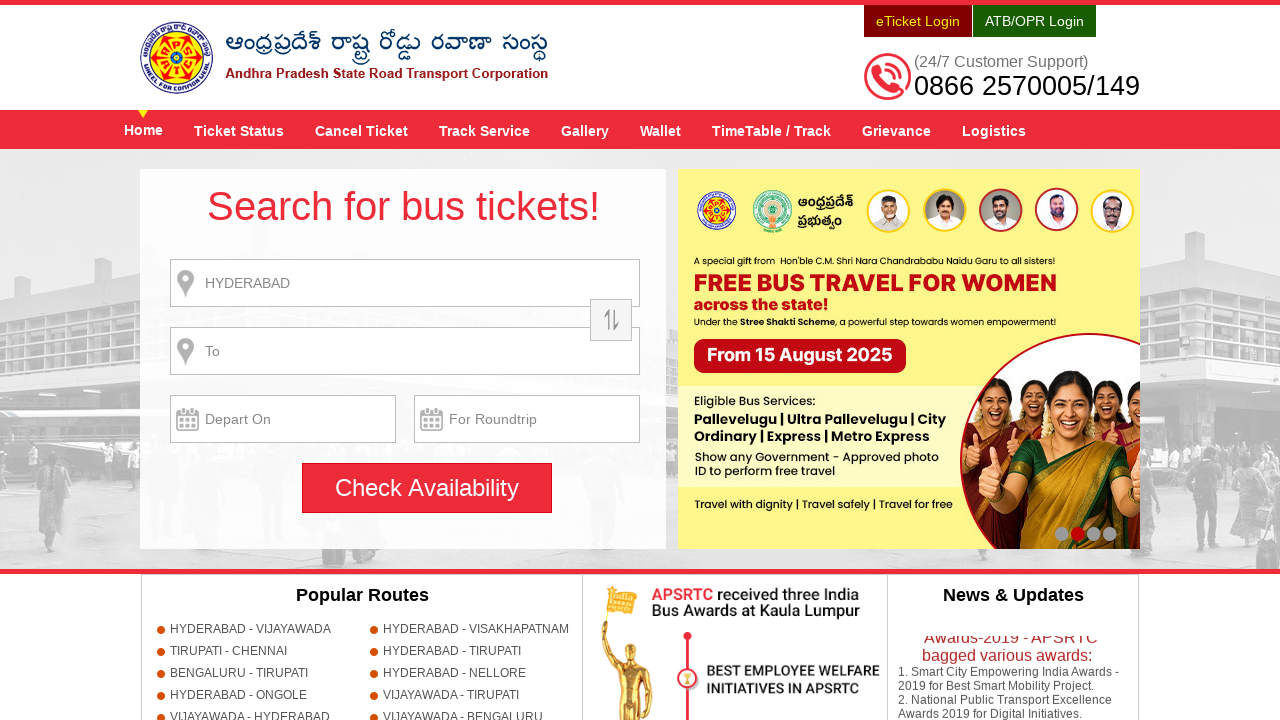